Tests window handling functionality by clicking a link that opens a new window and verifying text is displayed in the new window

Starting URL: https://the-internet.herokuapp.com/windows

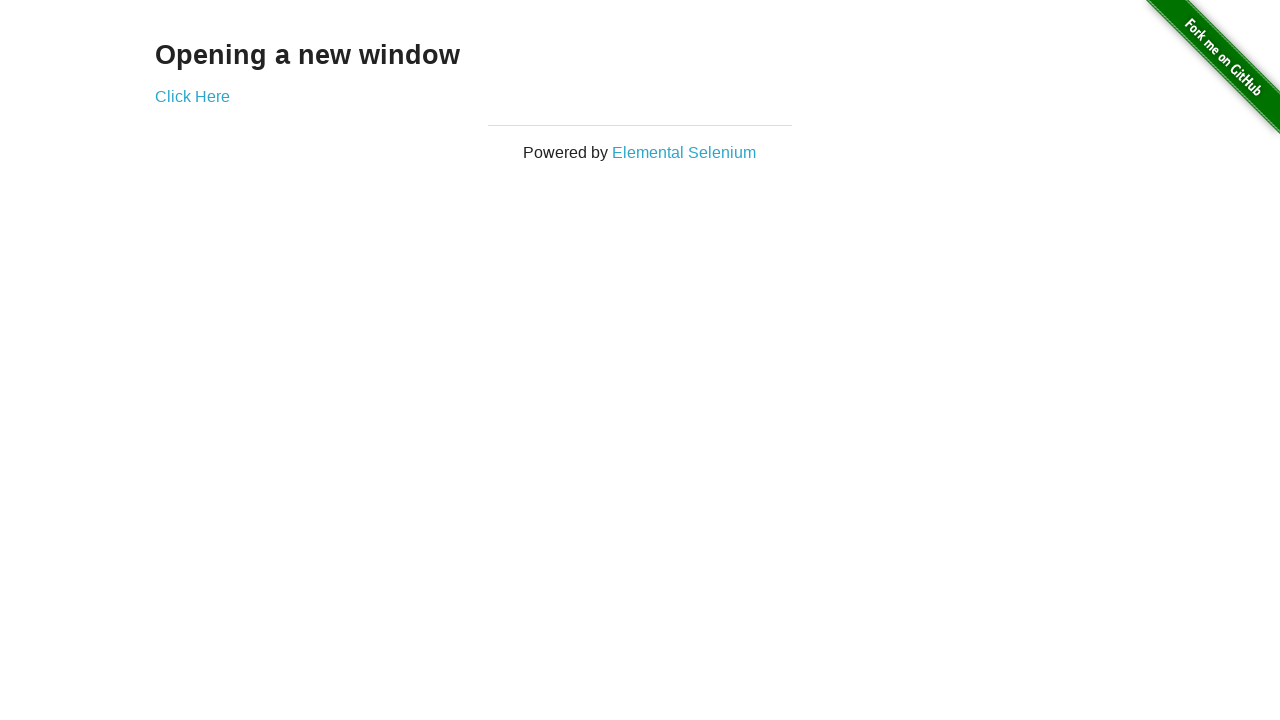

Clicked 'Click Here' link to open new window at (192, 96) on a:has-text('Click Here')
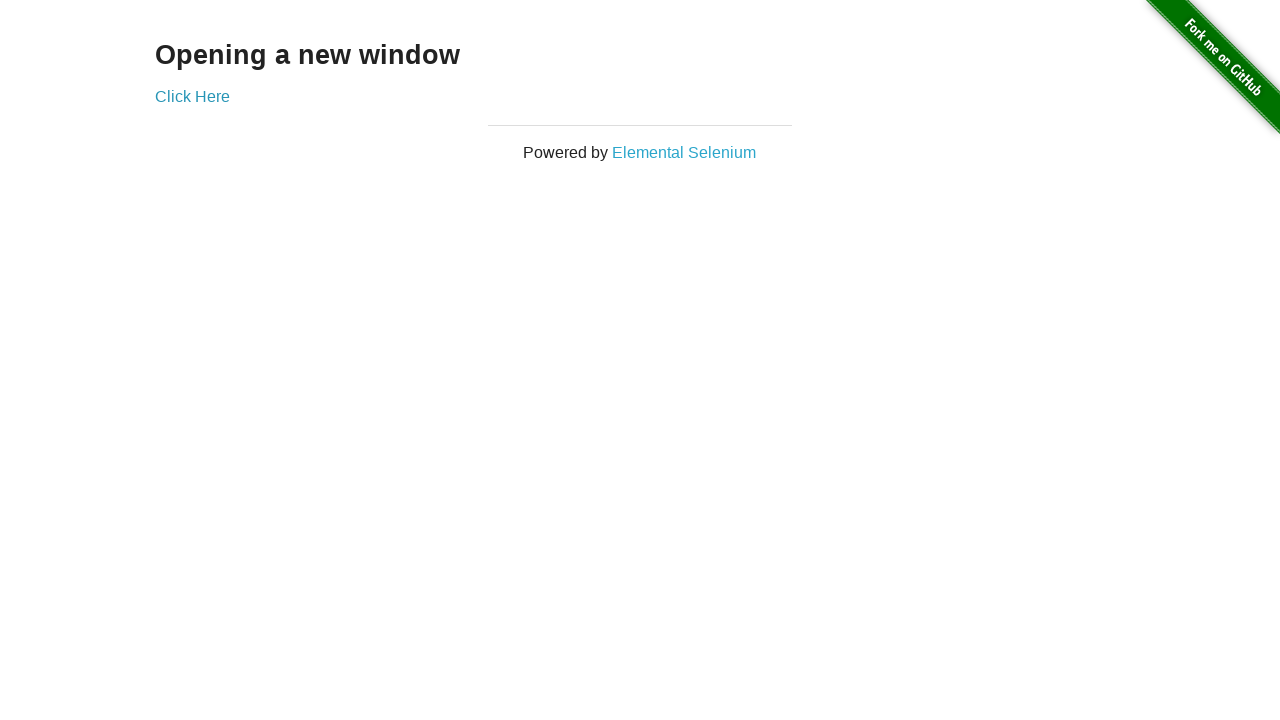

New window opened and captured
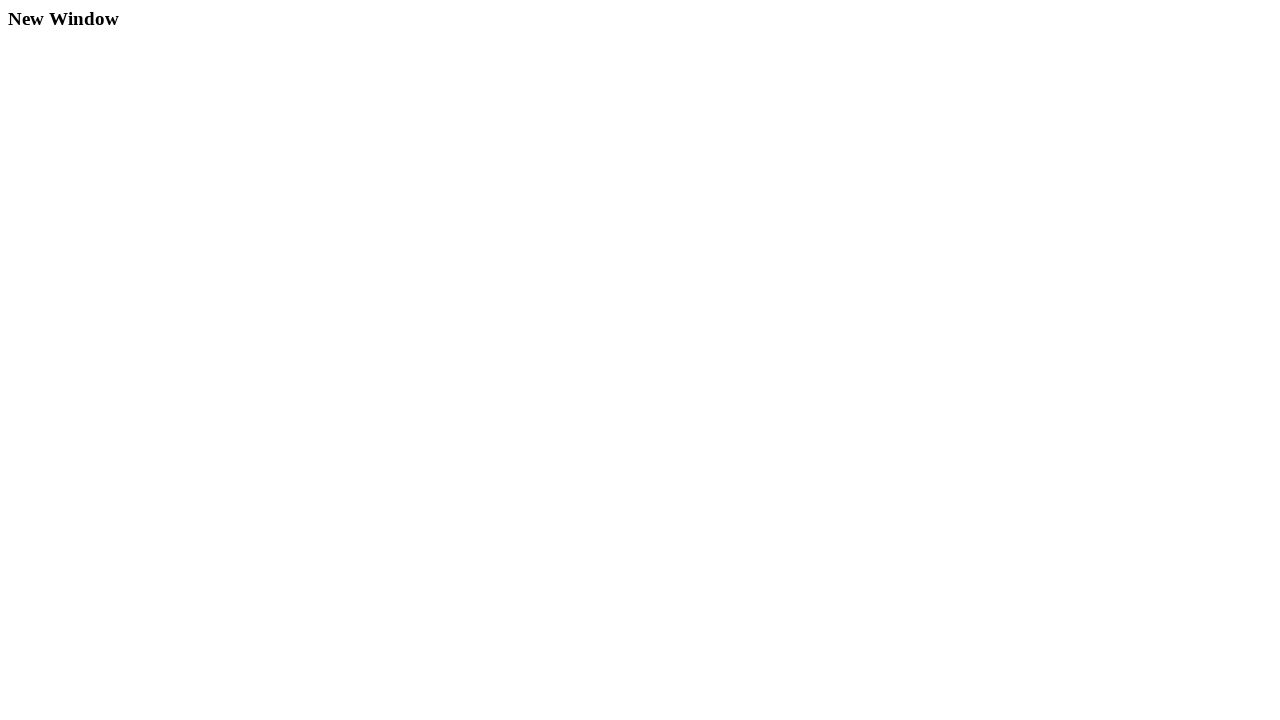

Waited for h3 heading to load in new window
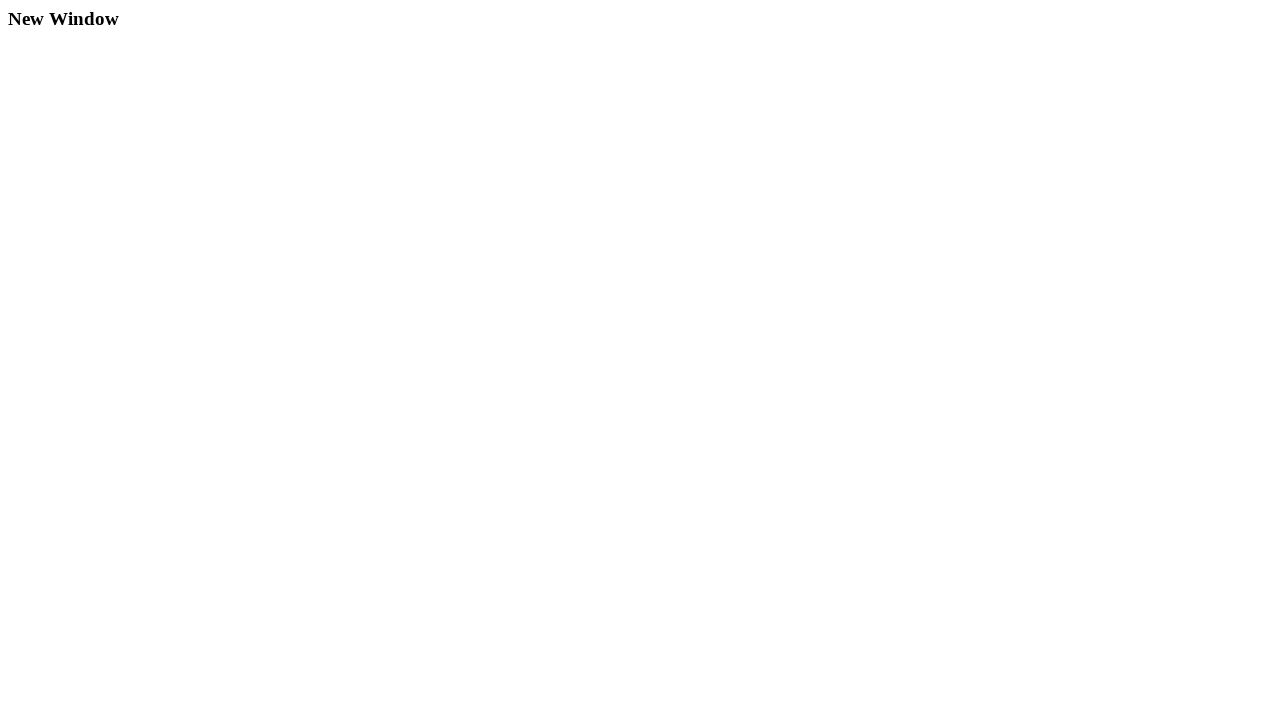

Verified h3 heading is visible in new window
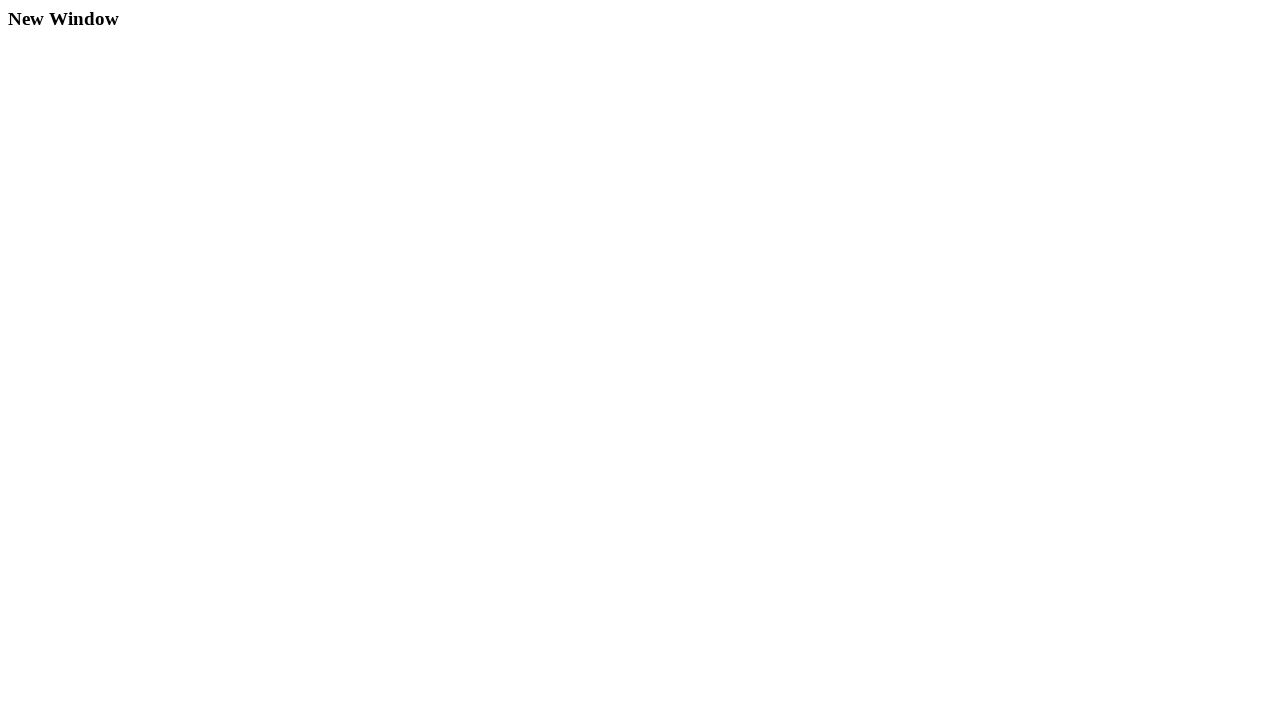

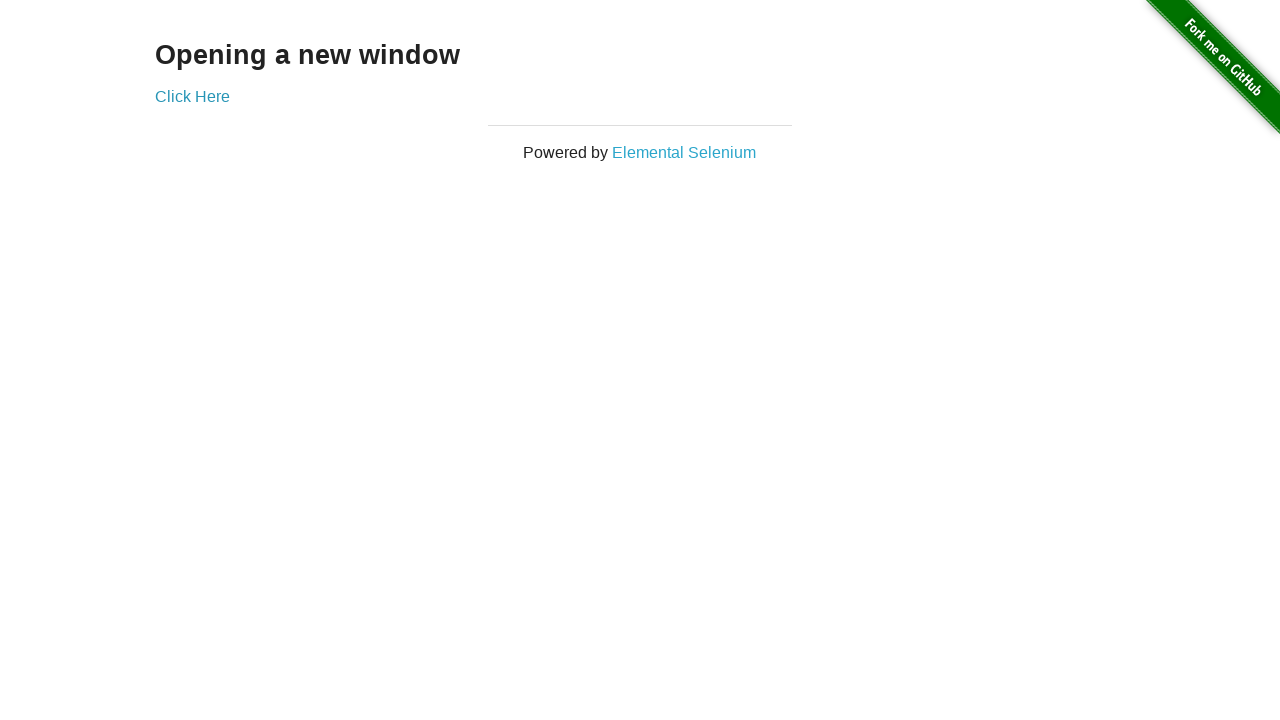